Tests drag and drop functionality by dragging an element and dropping it onto a target area, then verifying the drop was successful

Starting URL: https://demoqa.com/droppable

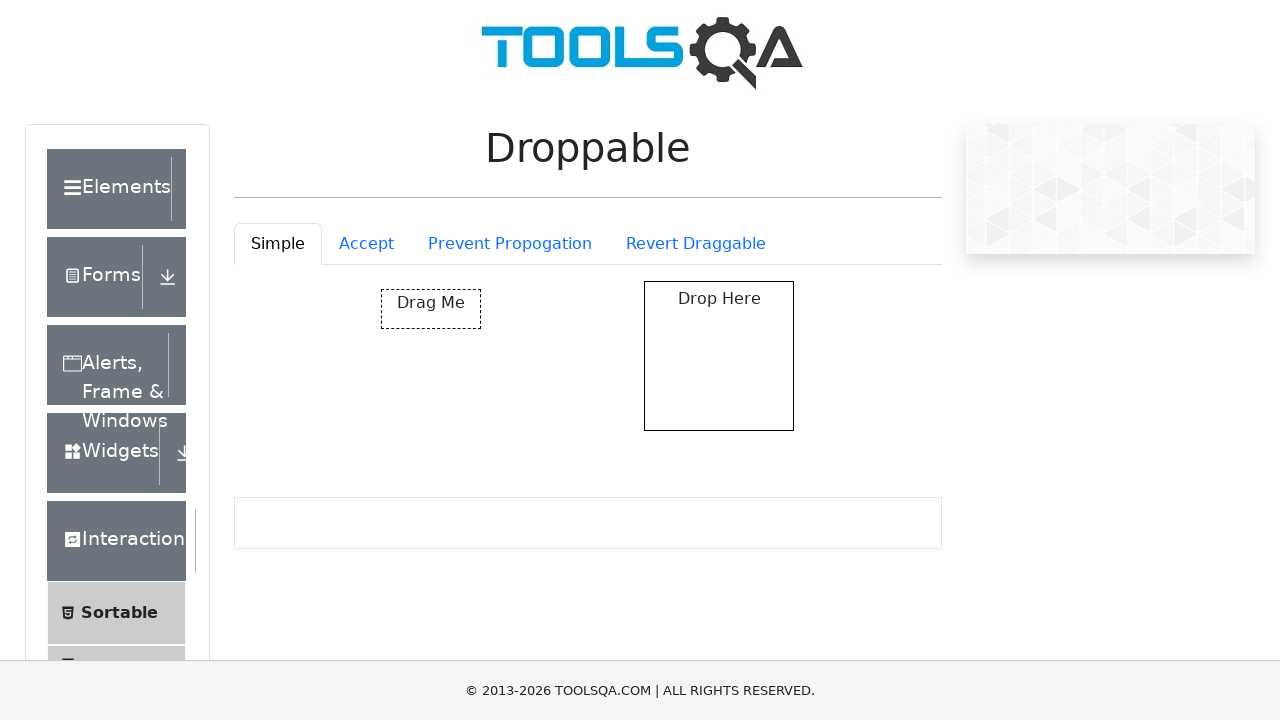

Located the draggable element
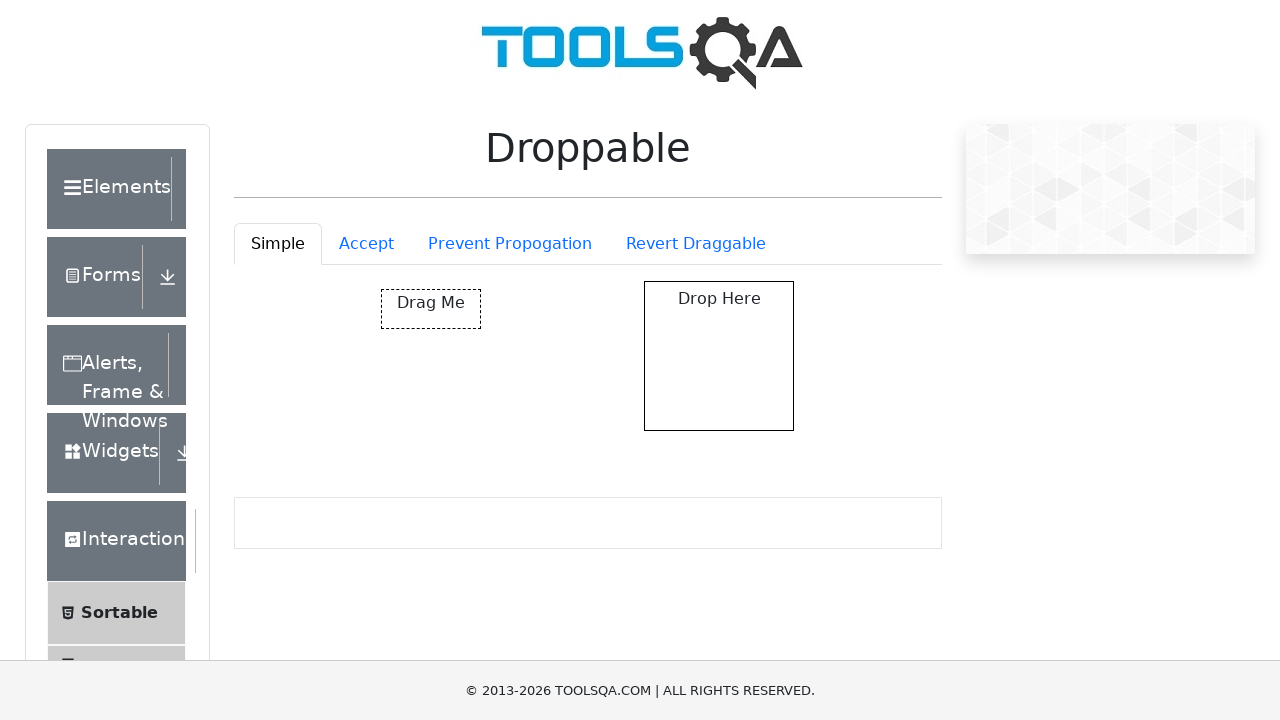

Located the droppable target element
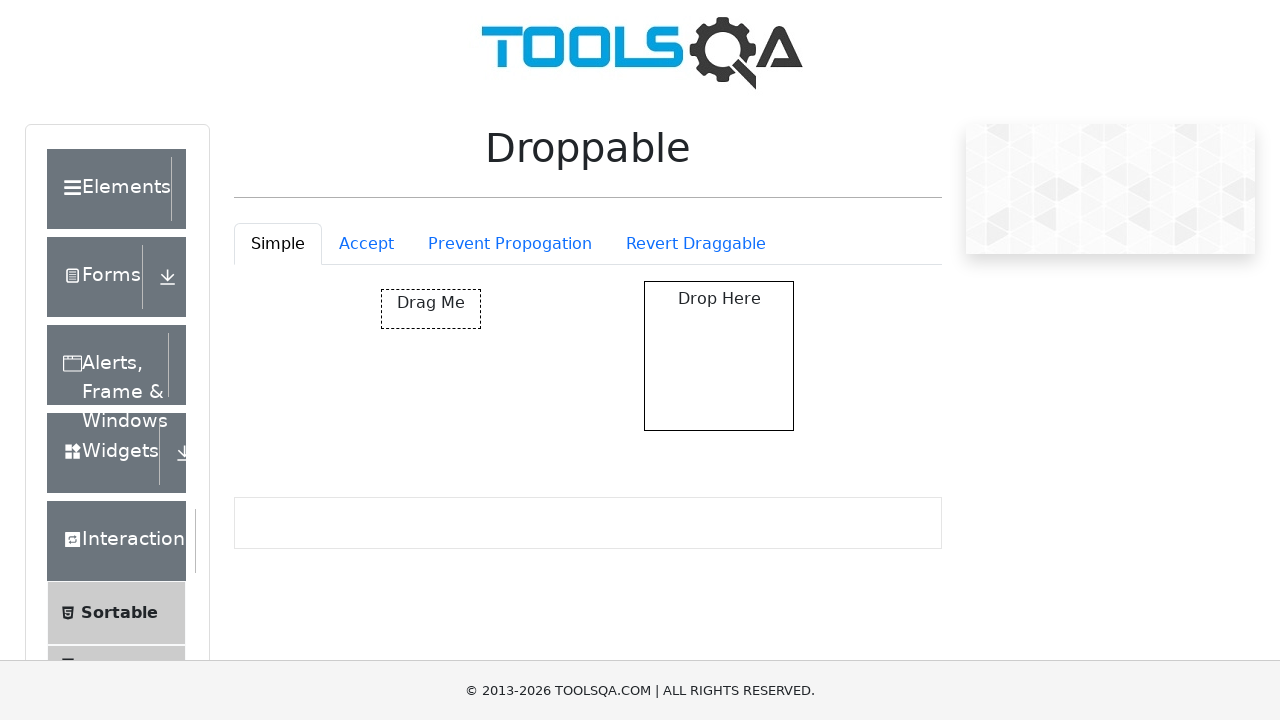

Dragged element and dropped it onto the target area at (719, 356)
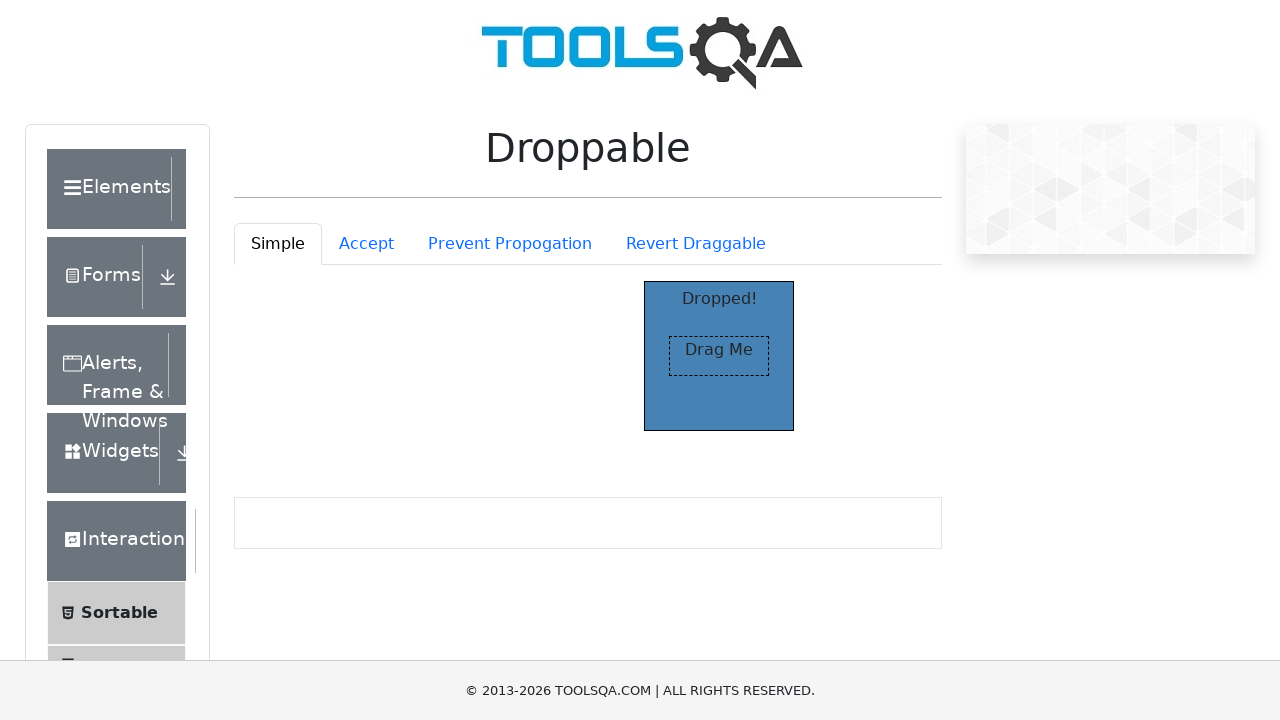

Retrieved the dropped element text content
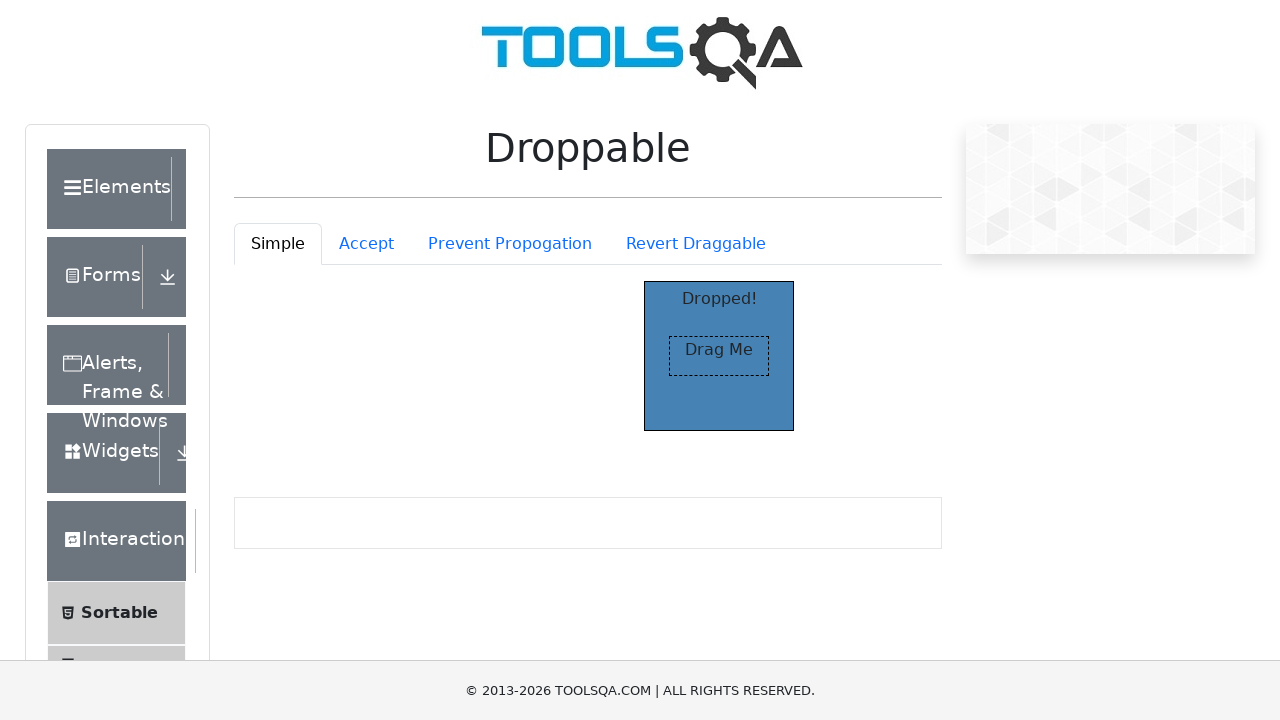

Verified that drop was successful - text changed to 'Dropped!'
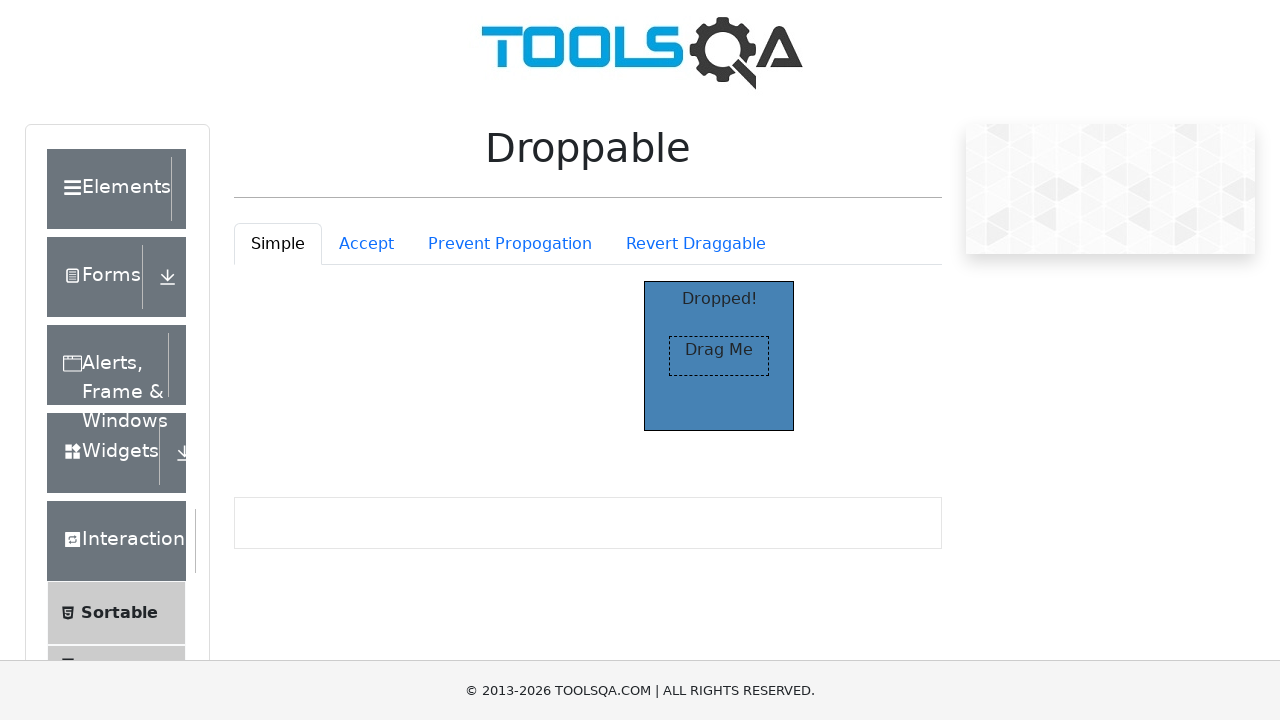

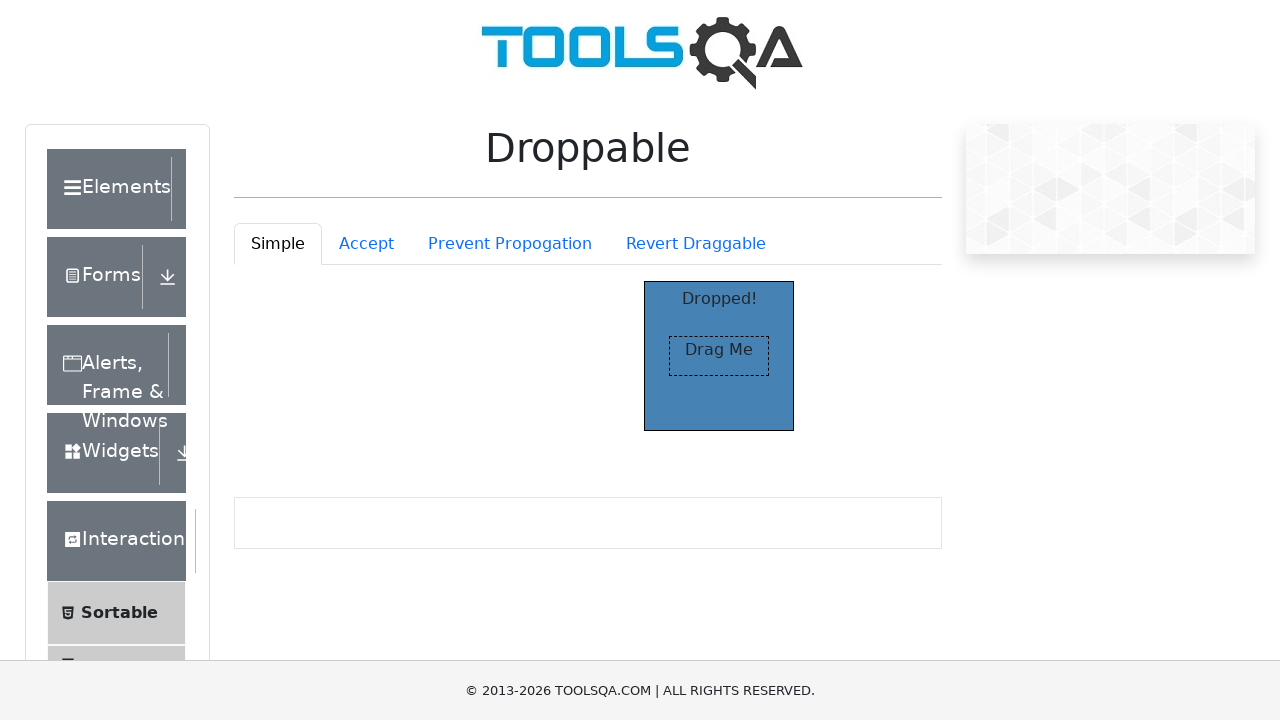